Tests filtering to display only completed items

Starting URL: https://demo.playwright.dev/todomvc

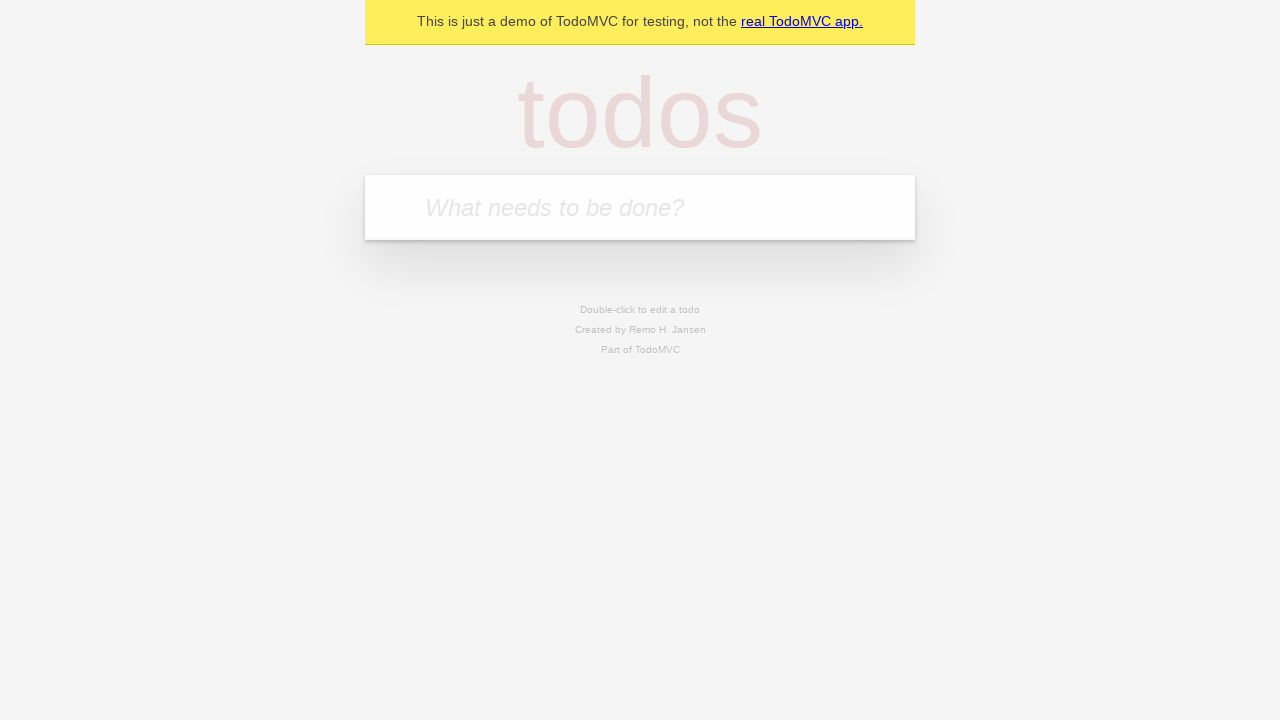

Located the 'What needs to be done?' input field
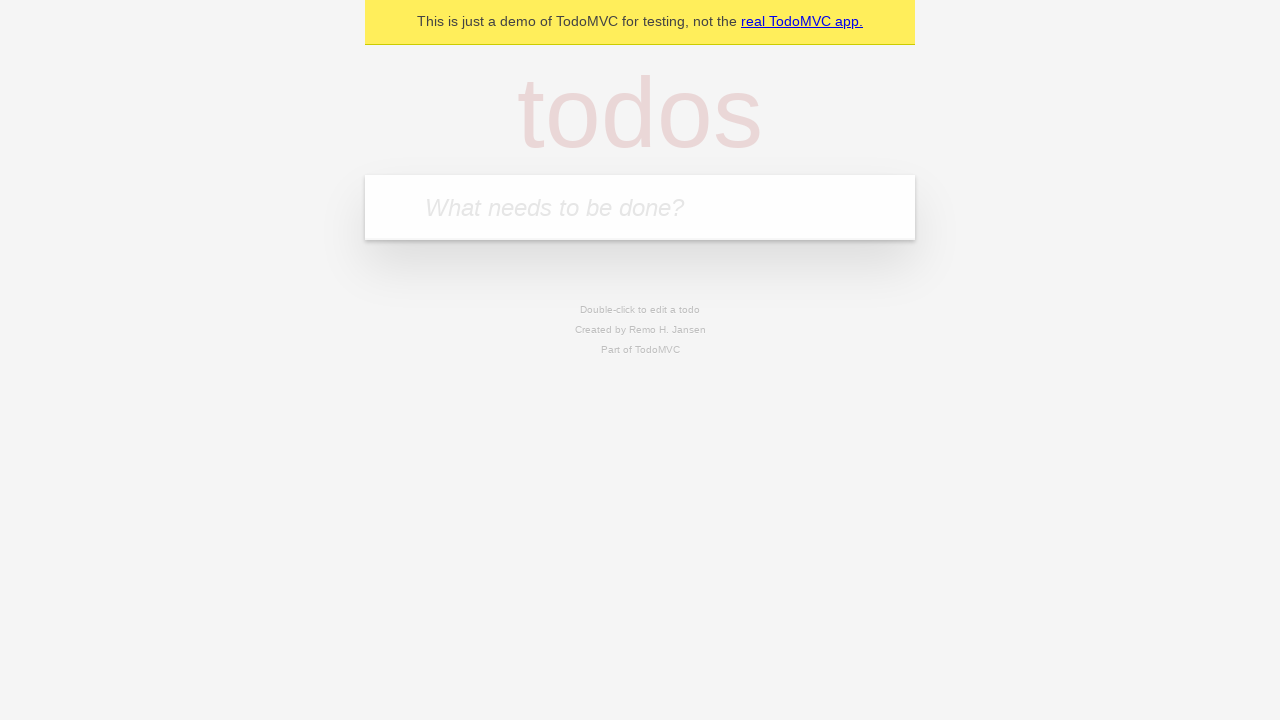

Filled todo input with 'buy some cheese' on internal:attr=[placeholder="What needs to be done?"i]
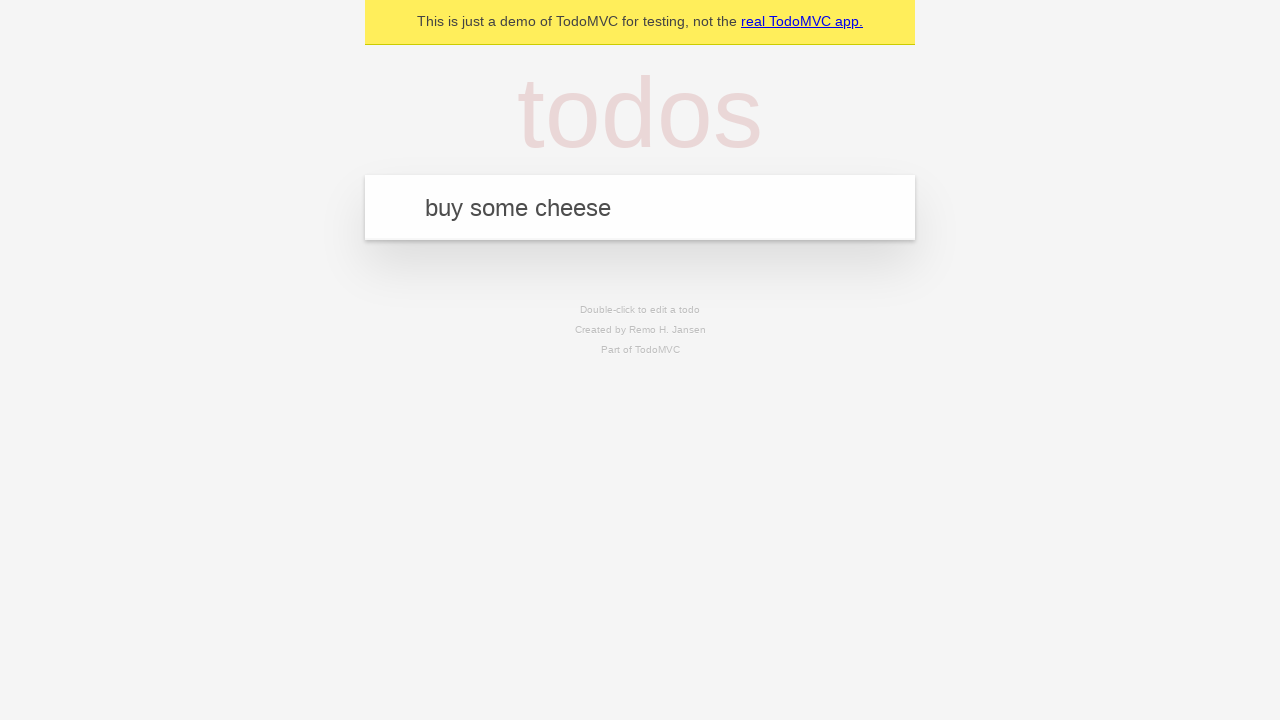

Pressed Enter to add todo 'buy some cheese' on internal:attr=[placeholder="What needs to be done?"i]
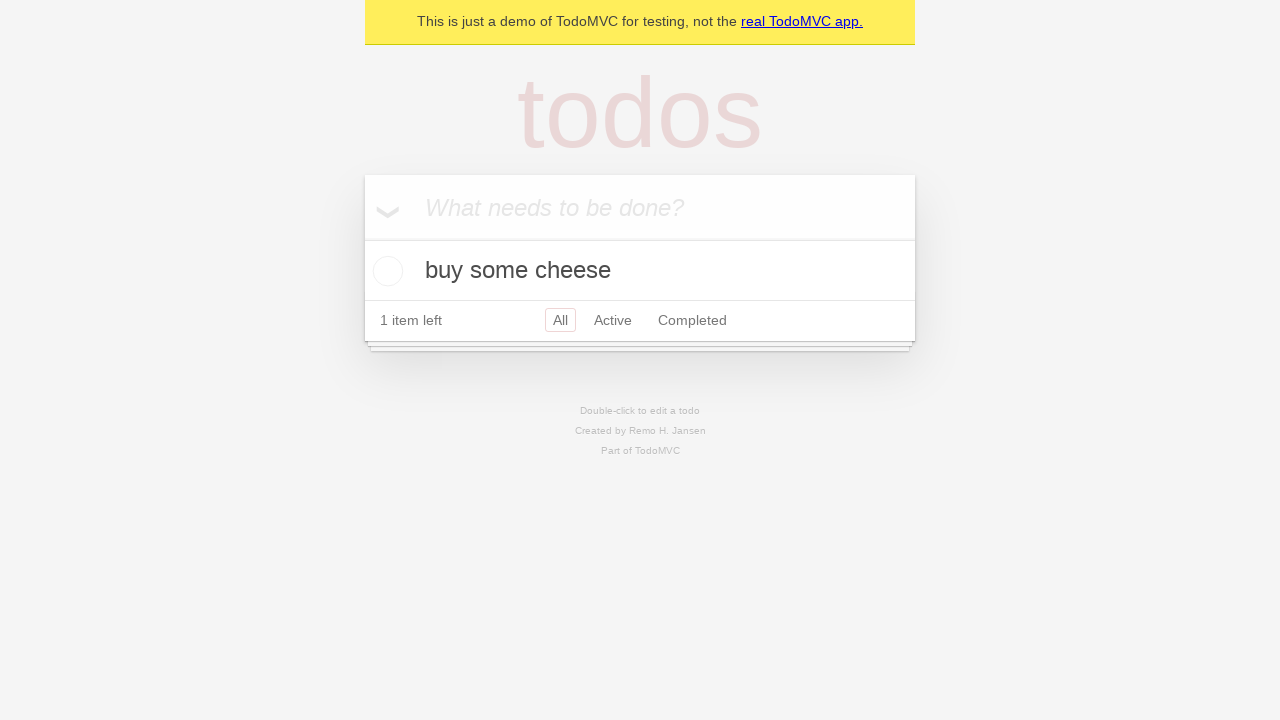

Filled todo input with 'feed the cat' on internal:attr=[placeholder="What needs to be done?"i]
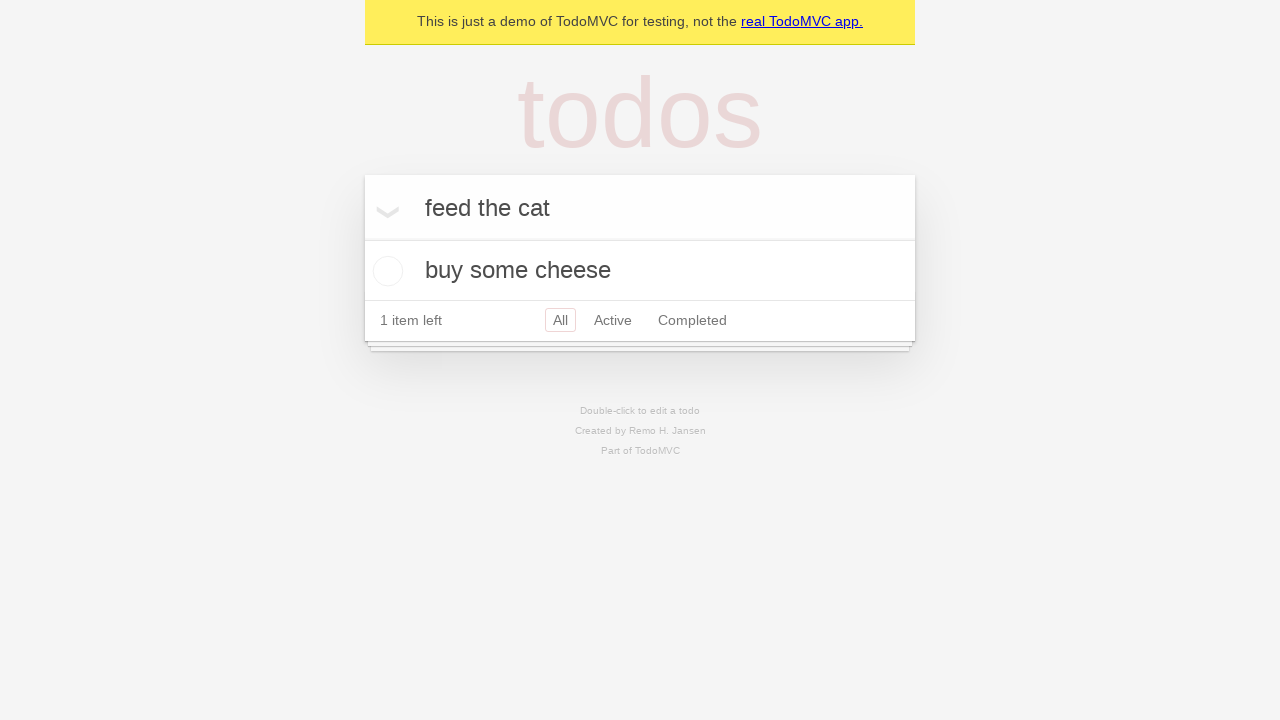

Pressed Enter to add todo 'feed the cat' on internal:attr=[placeholder="What needs to be done?"i]
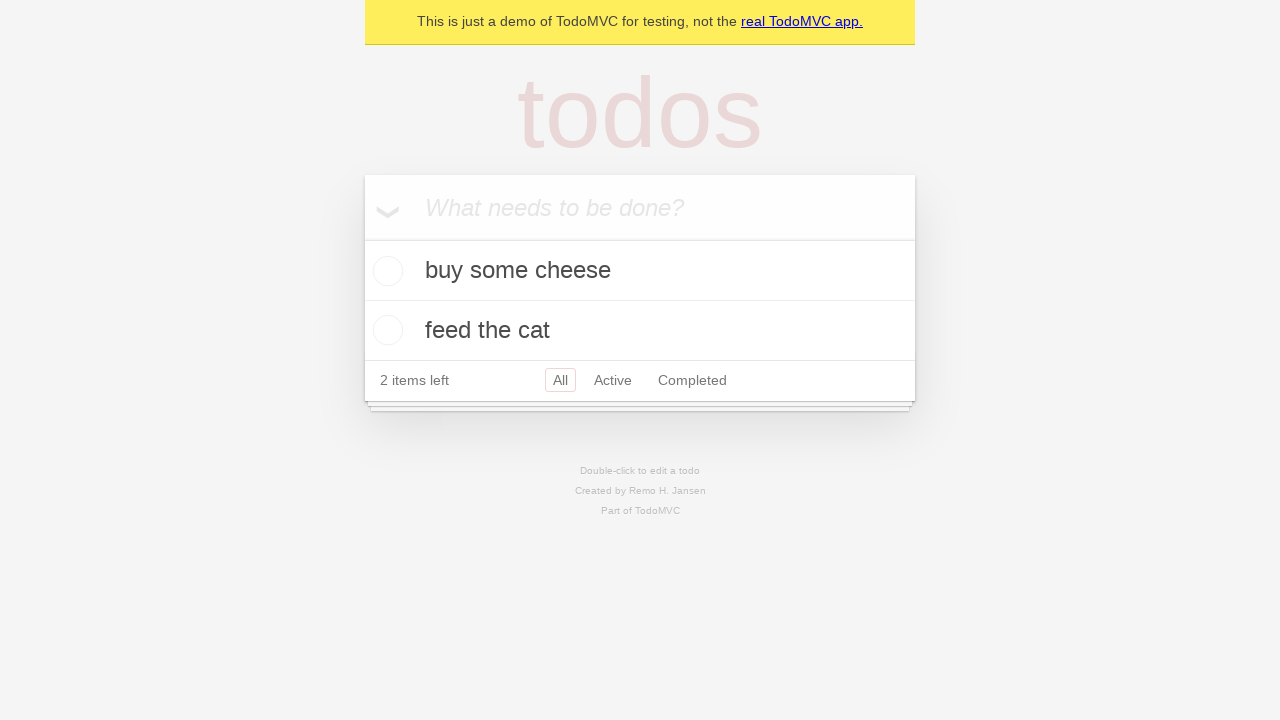

Filled todo input with 'book a doctors appointment' on internal:attr=[placeholder="What needs to be done?"i]
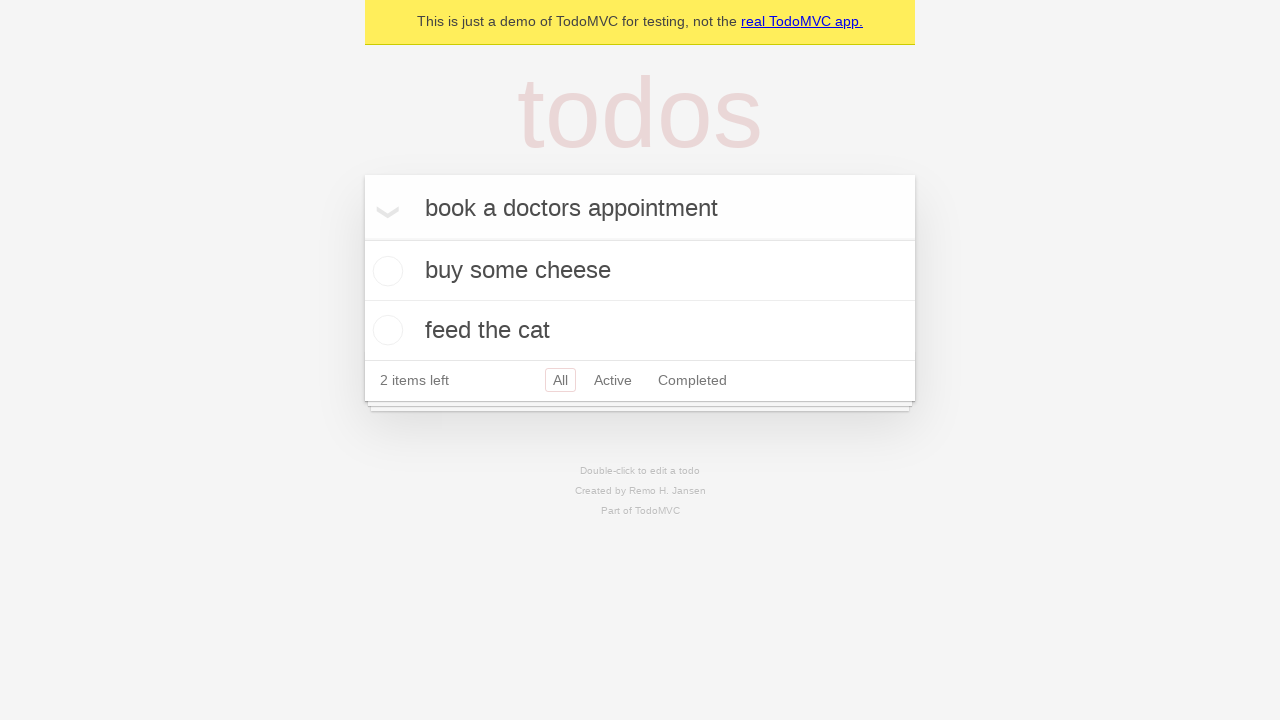

Pressed Enter to add todo 'book a doctors appointment' on internal:attr=[placeholder="What needs to be done?"i]
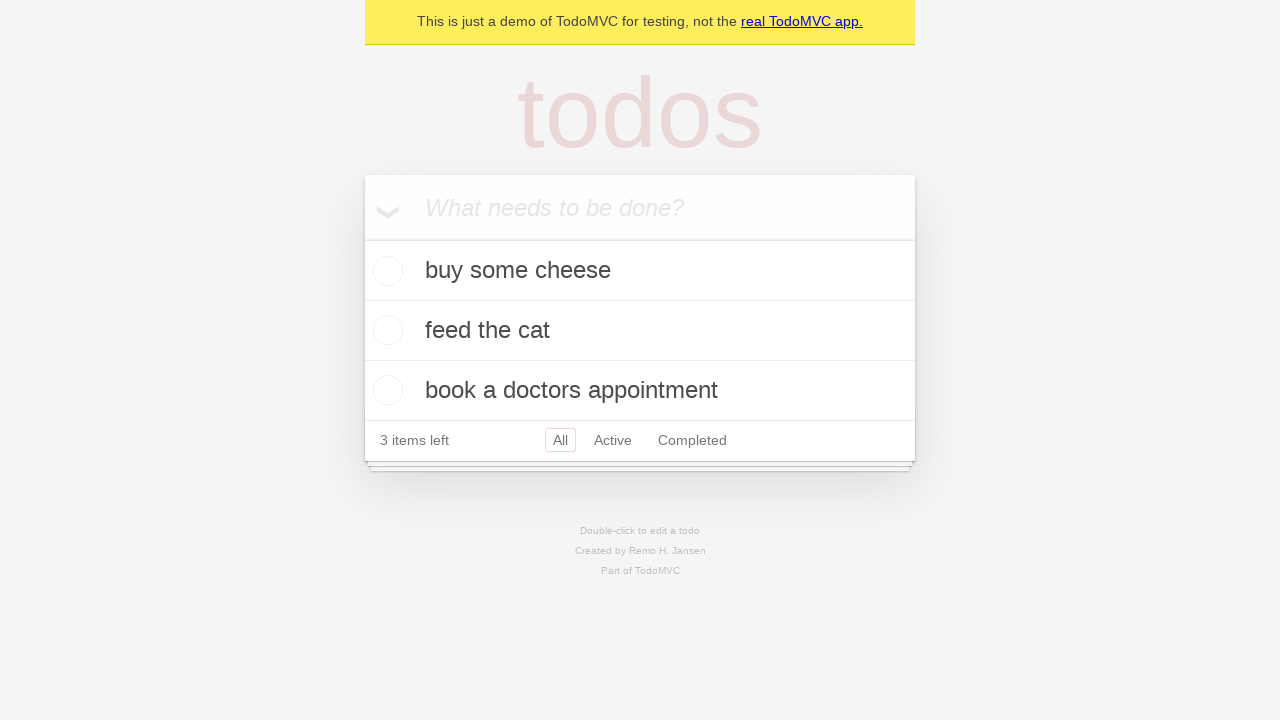

Waited for all 3 todos to be created
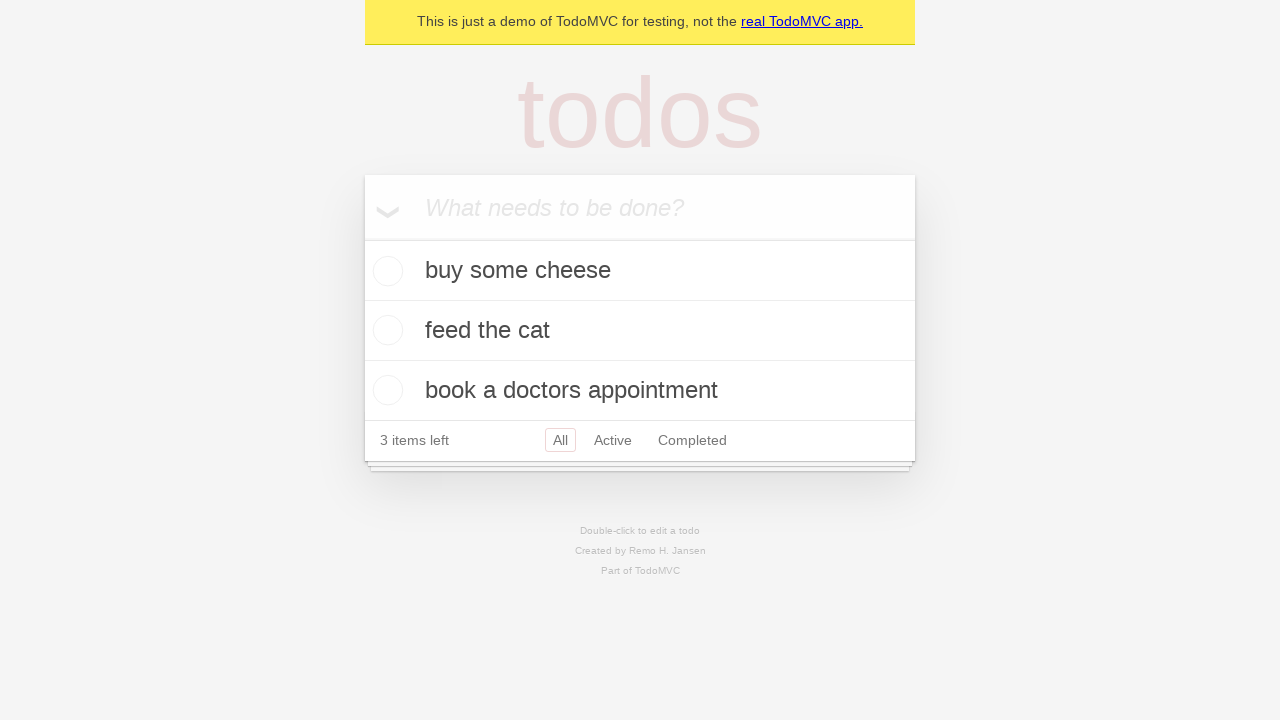

Checked the second todo item as completed at (385, 330) on internal:testid=[data-testid="todo-item"s] >> nth=1 >> internal:role=checkbox
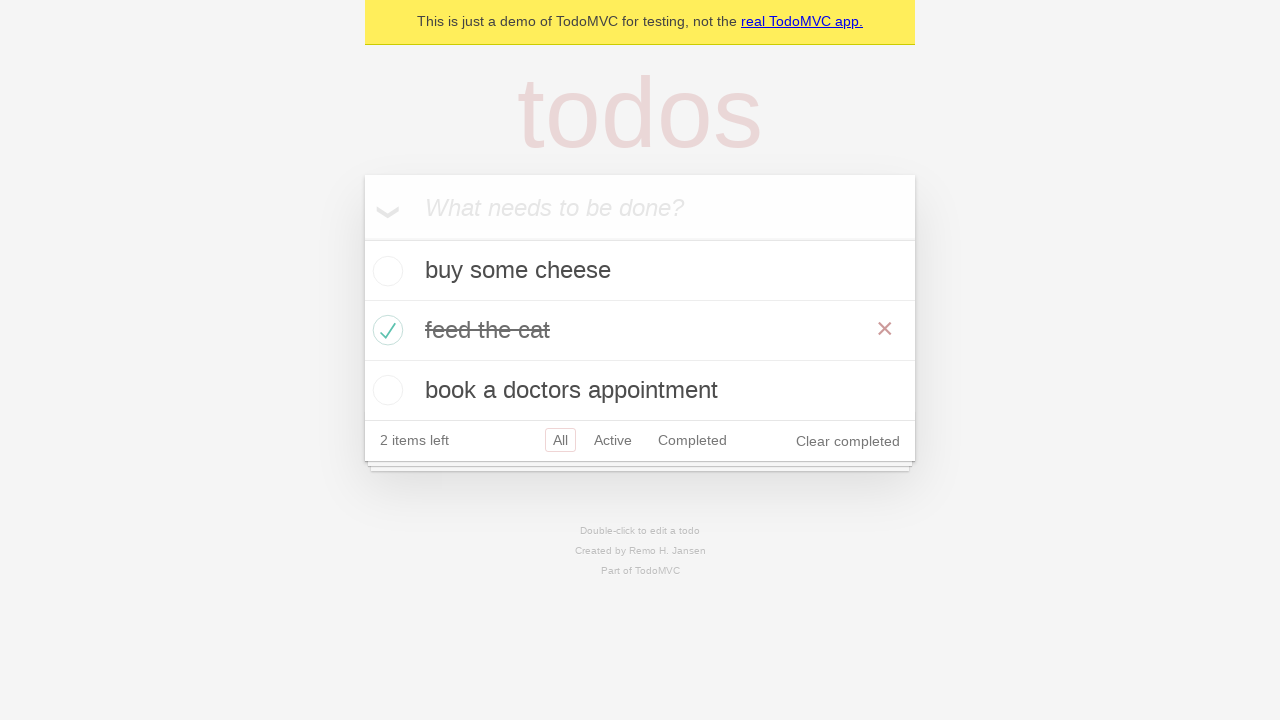

Clicked the 'Completed' filter link at (692, 440) on internal:role=link[name="Completed"i]
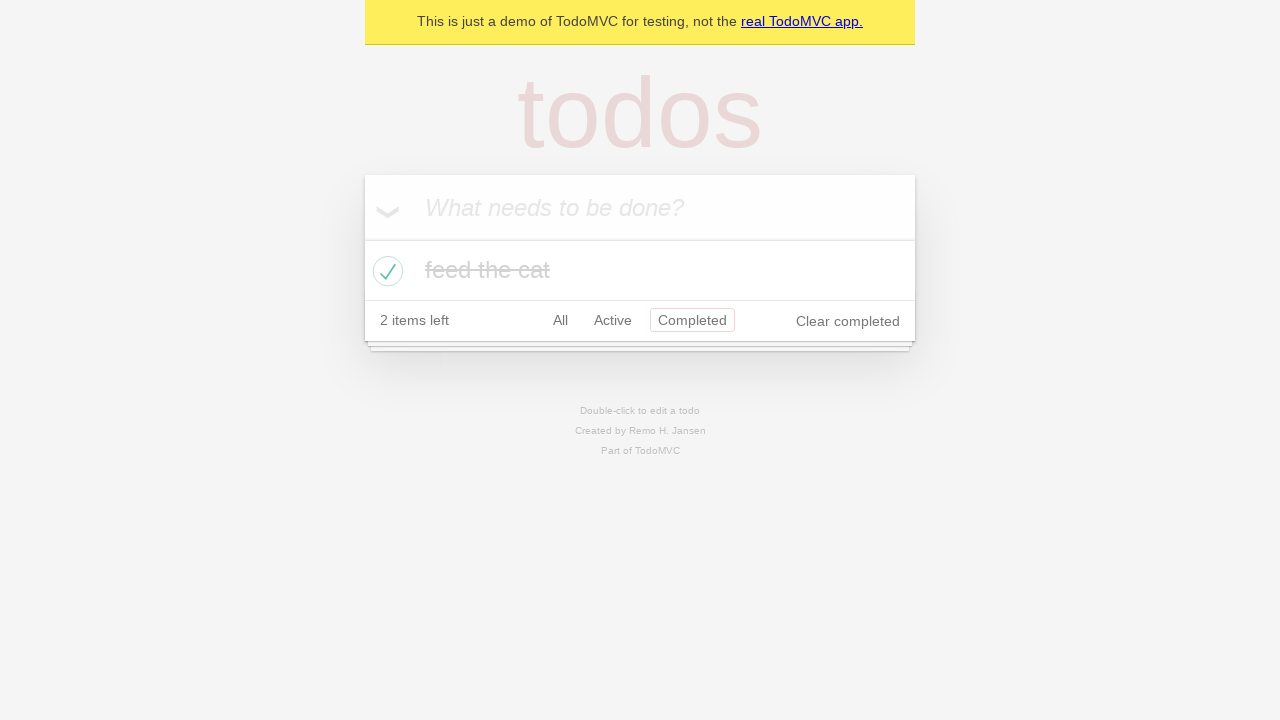

Waited for filter to display only 1 completed item
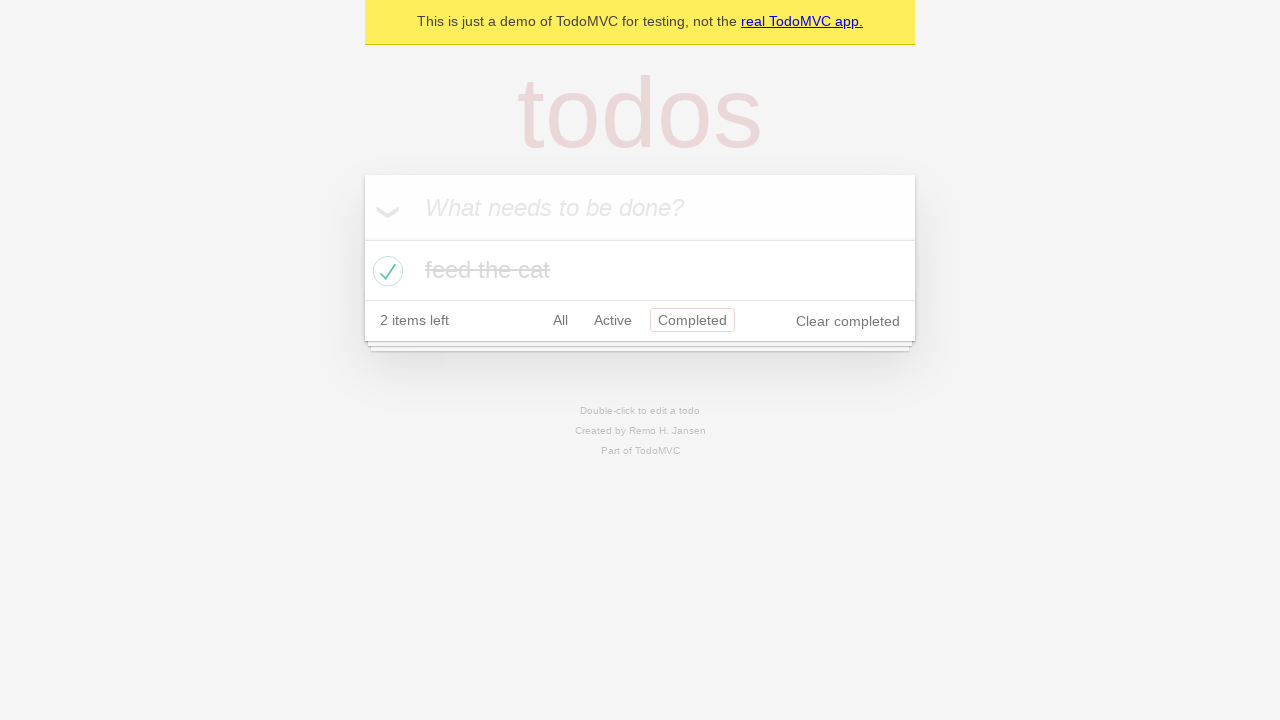

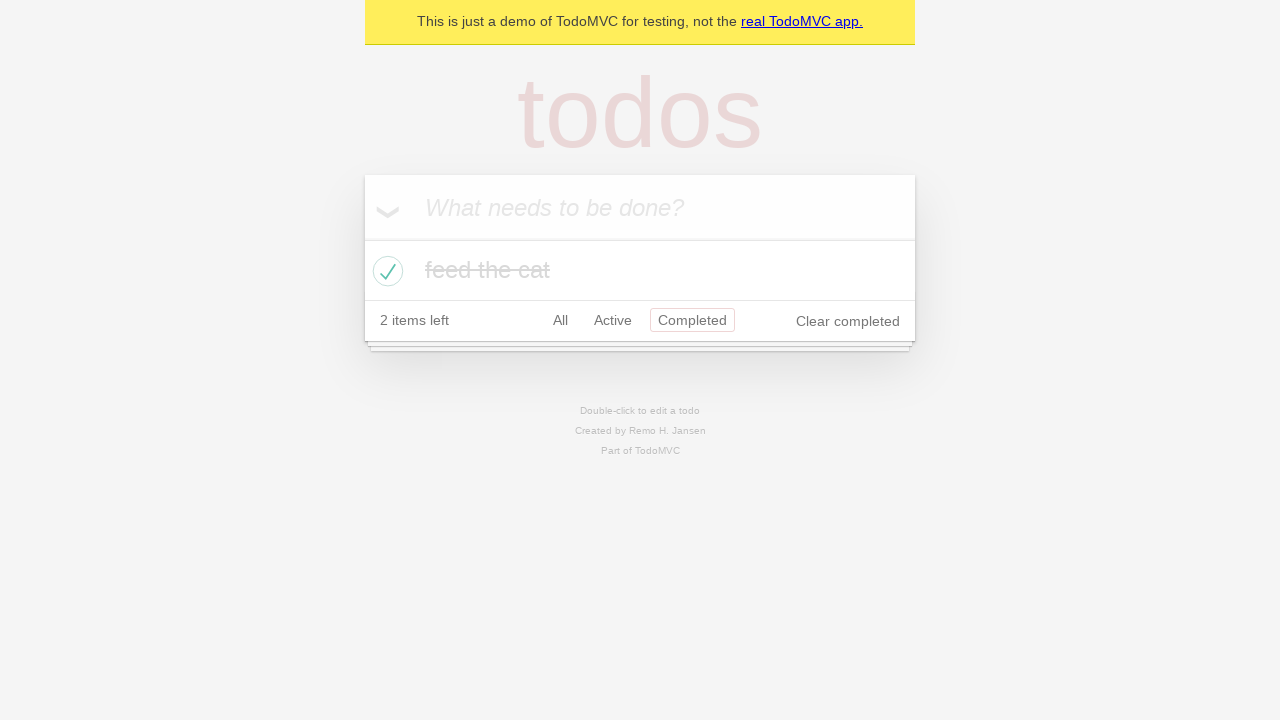